Tests a registration form by filling in personal information fields (first name, last name, email, phone, address) and submitting the form, then verifies the success message.

Starting URL: http://suninjuly.github.io/registration1.html

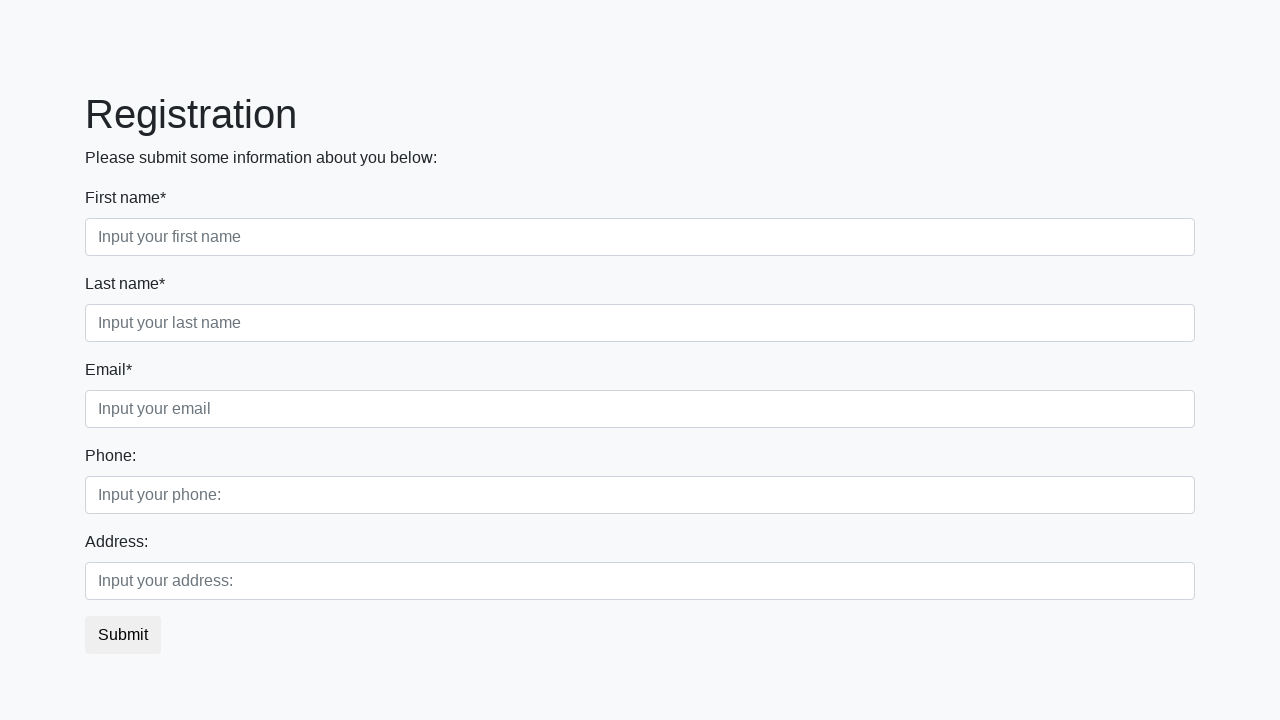

Filled first name field with 'Jennifer' on input[placeholder='Input your first name']
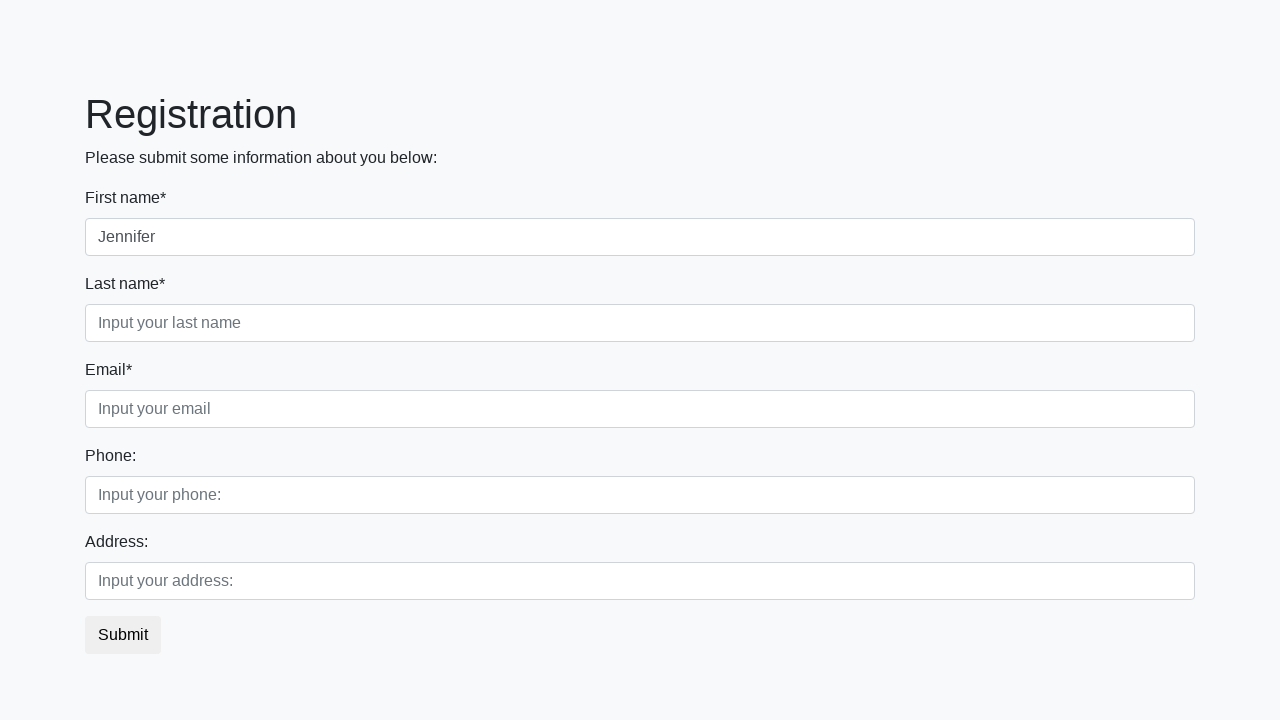

Filled last name field with 'Martinez' on input[placeholder='Input your last name']
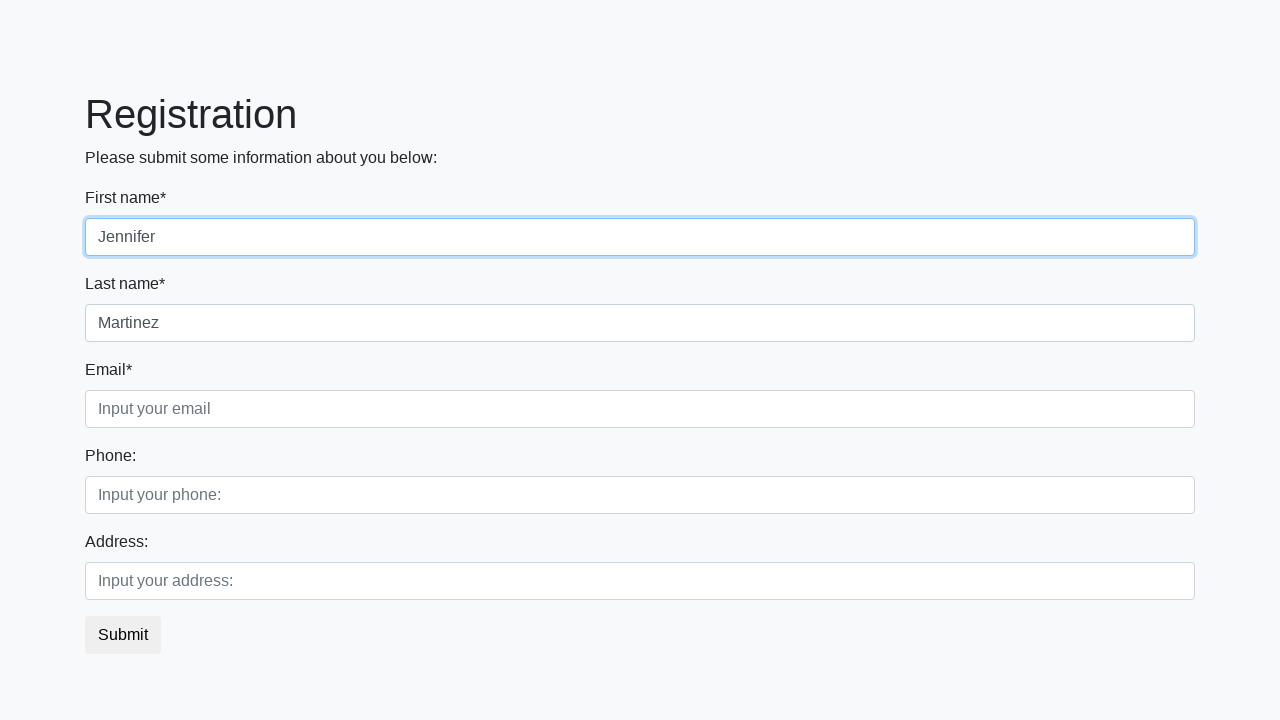

Filled email field with 'jennifer.martinez@example.com' on input[placeholder='Input your email']
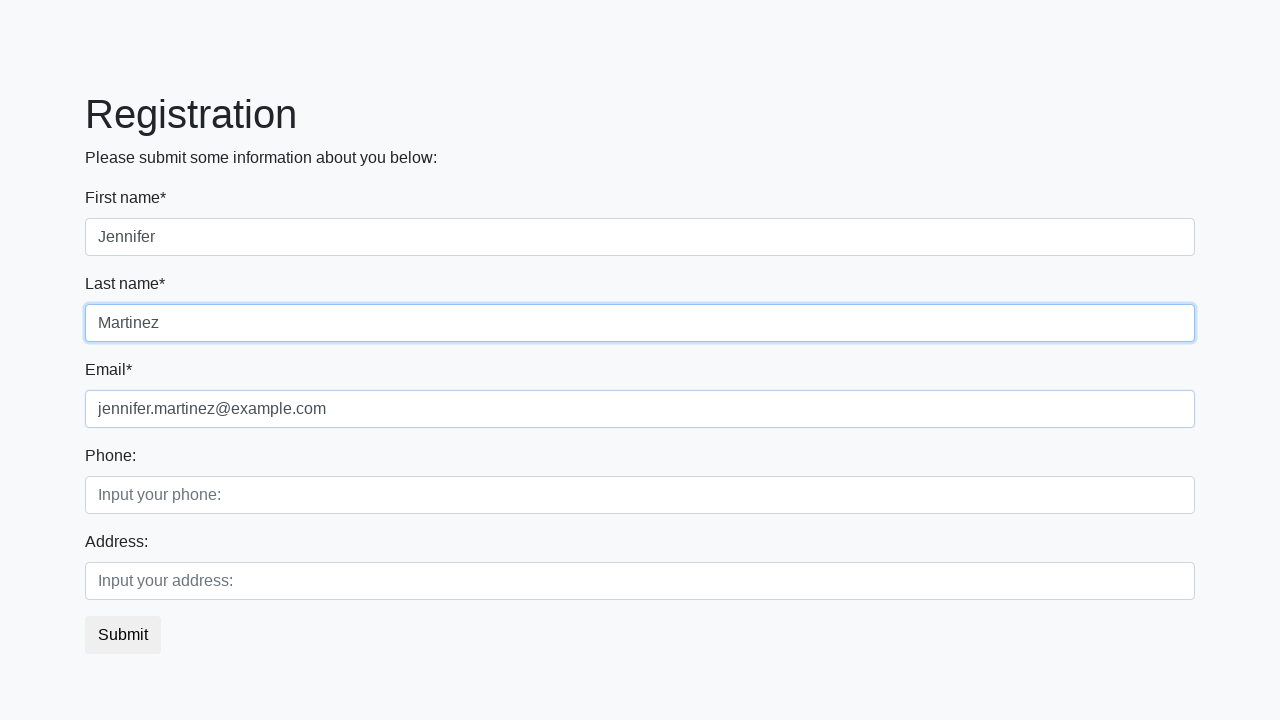

Filled phone field with '5551234567' on input[placeholder='Input your phone:']
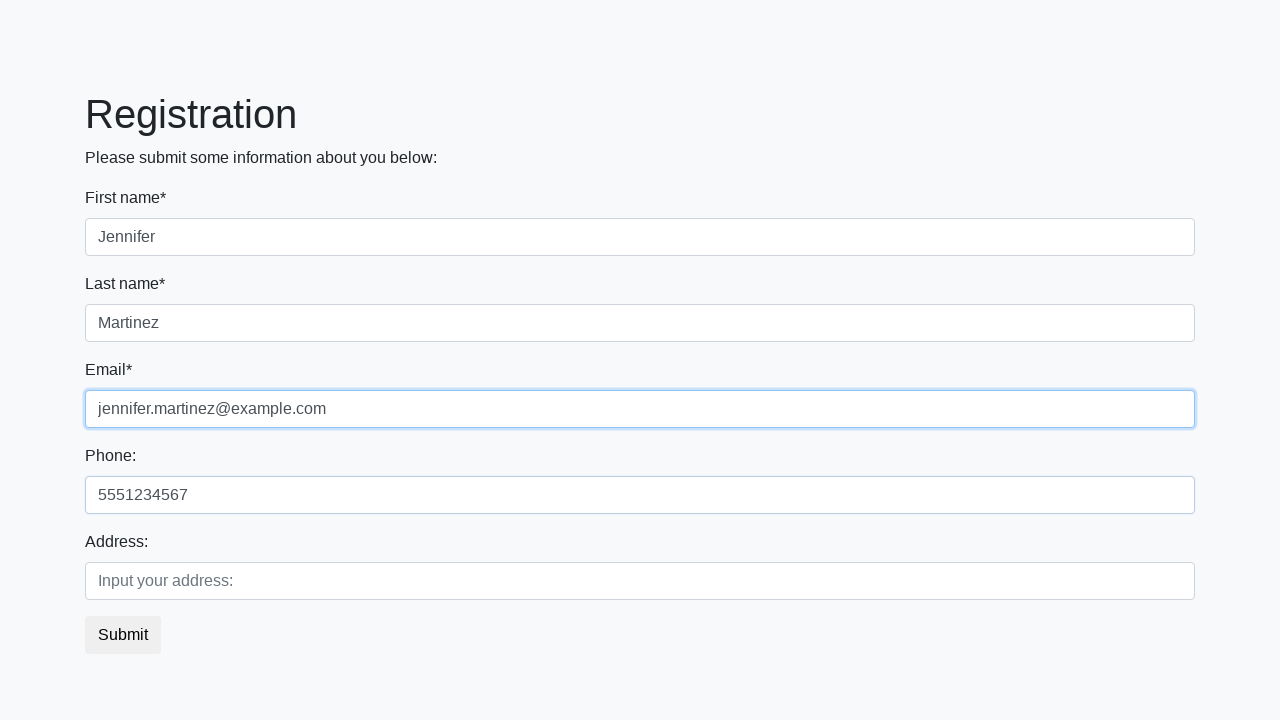

Filled address field with '742 Evergreen Terrace, Springfield' on input[placeholder='Input your address:']
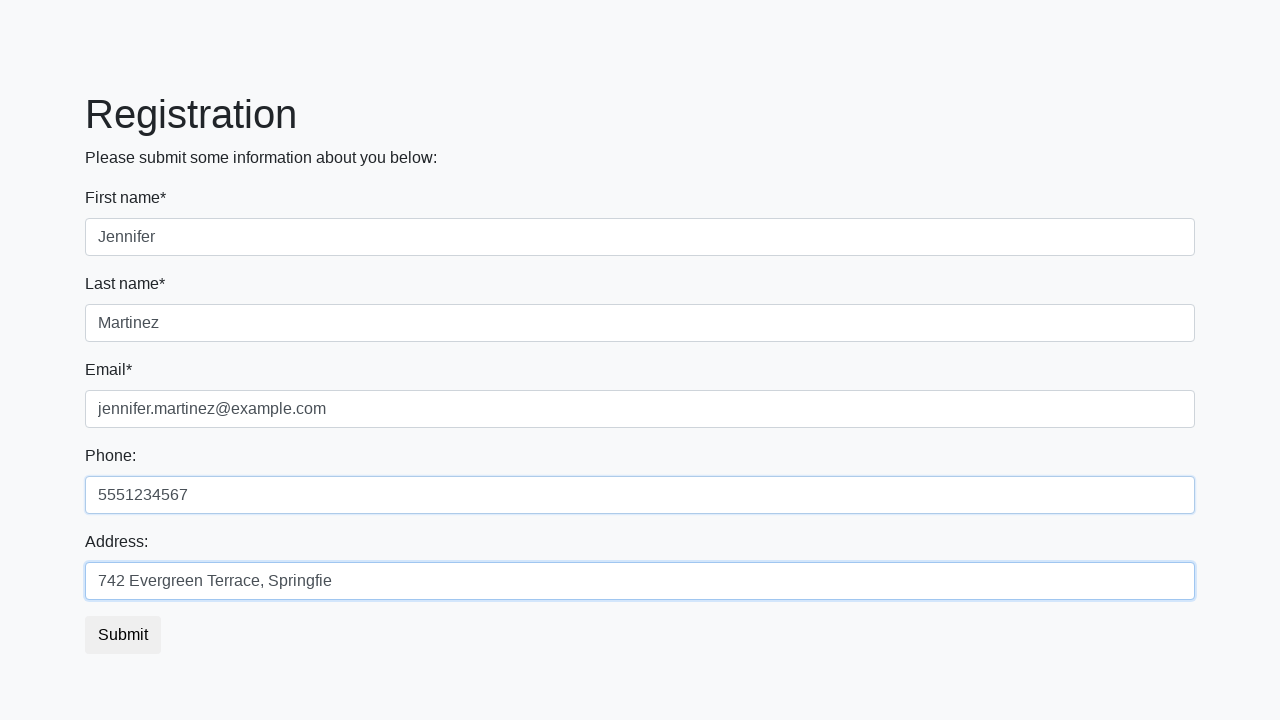

Clicked submit button to register at (123, 635) on xpath=//*[@type='submit']
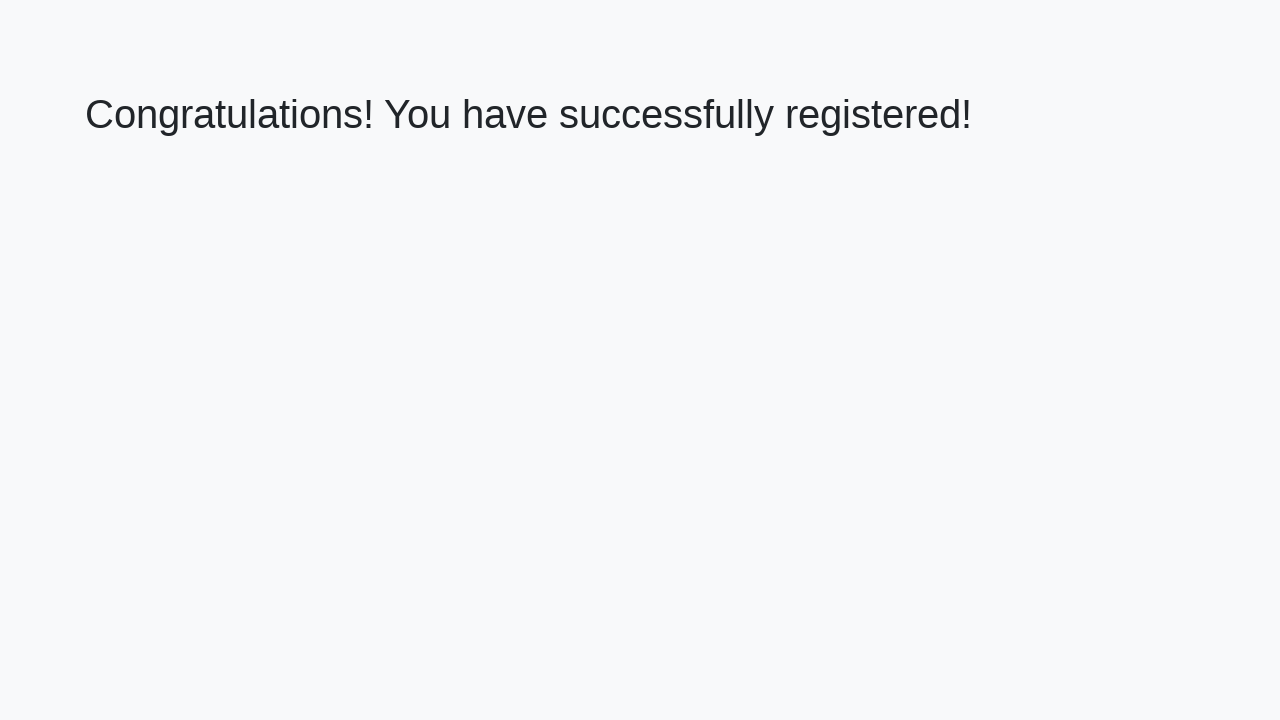

Success message element loaded
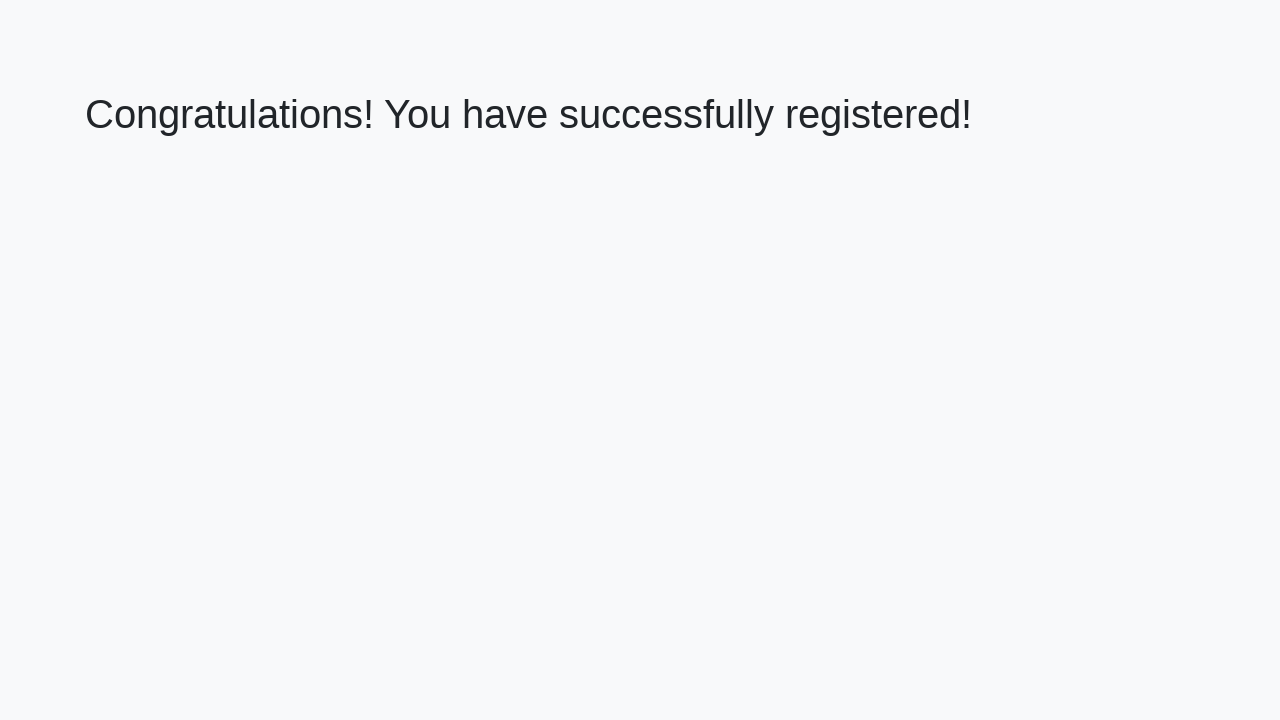

Verified success message: 'Congratulations! You have successfully registered!'
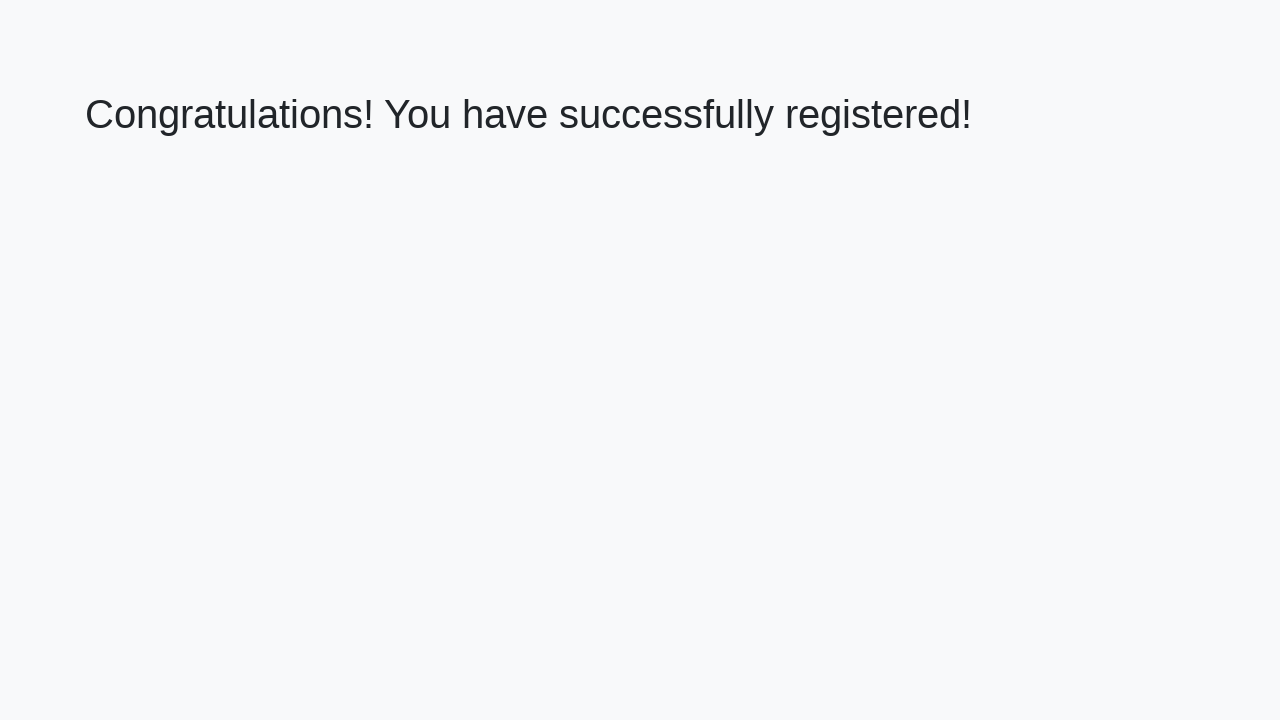

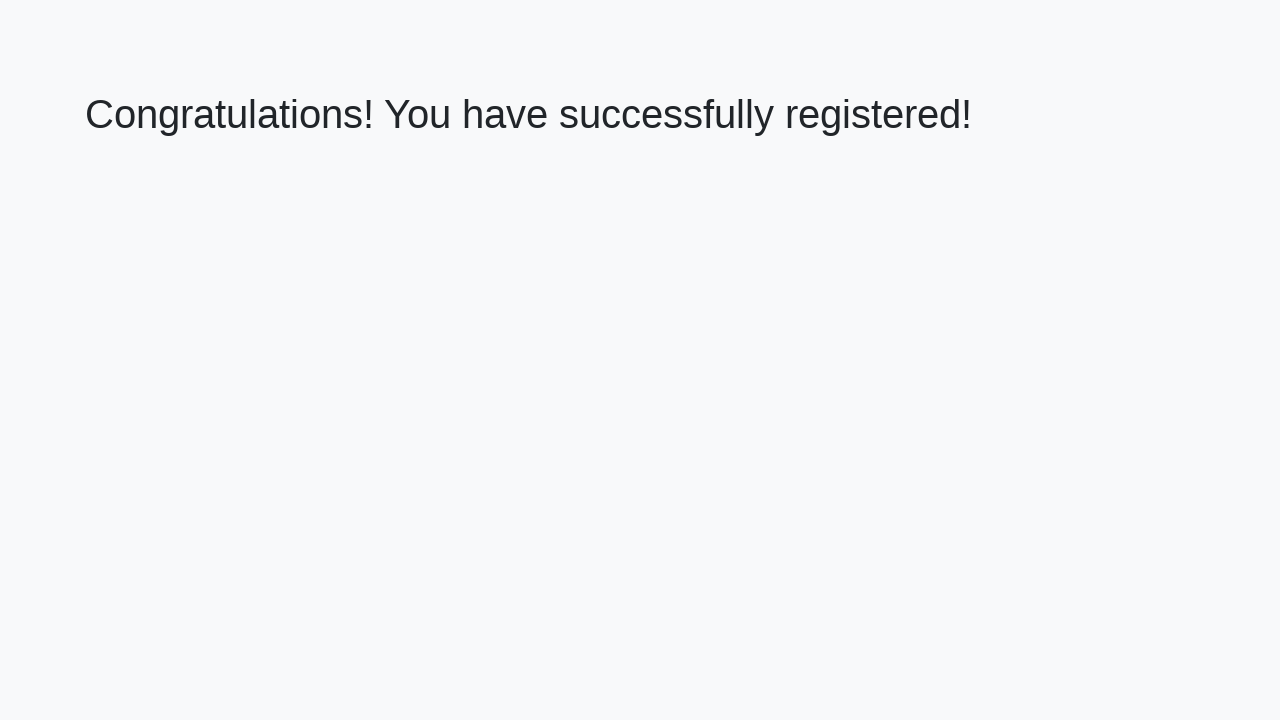